Tests flight booking dropdown functionality by selecting departure city (Pune), arrival city (Mumbai), and selecting a date from the calendar picker.

Starting URL: https://rahulshettyacademy.com/dropdownsPractise/

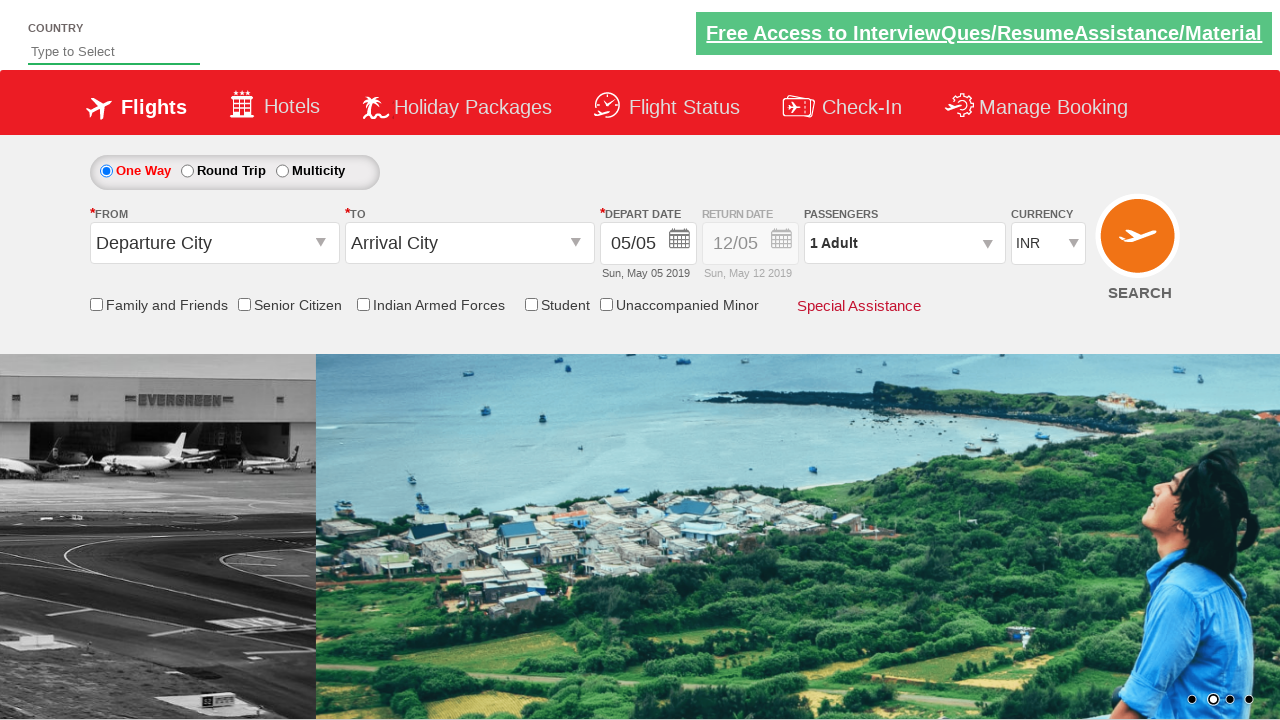

Clicked on departure city dropdown at (323, 244) on #ctl00_mainContent_ddl_originStation1_CTXTaction
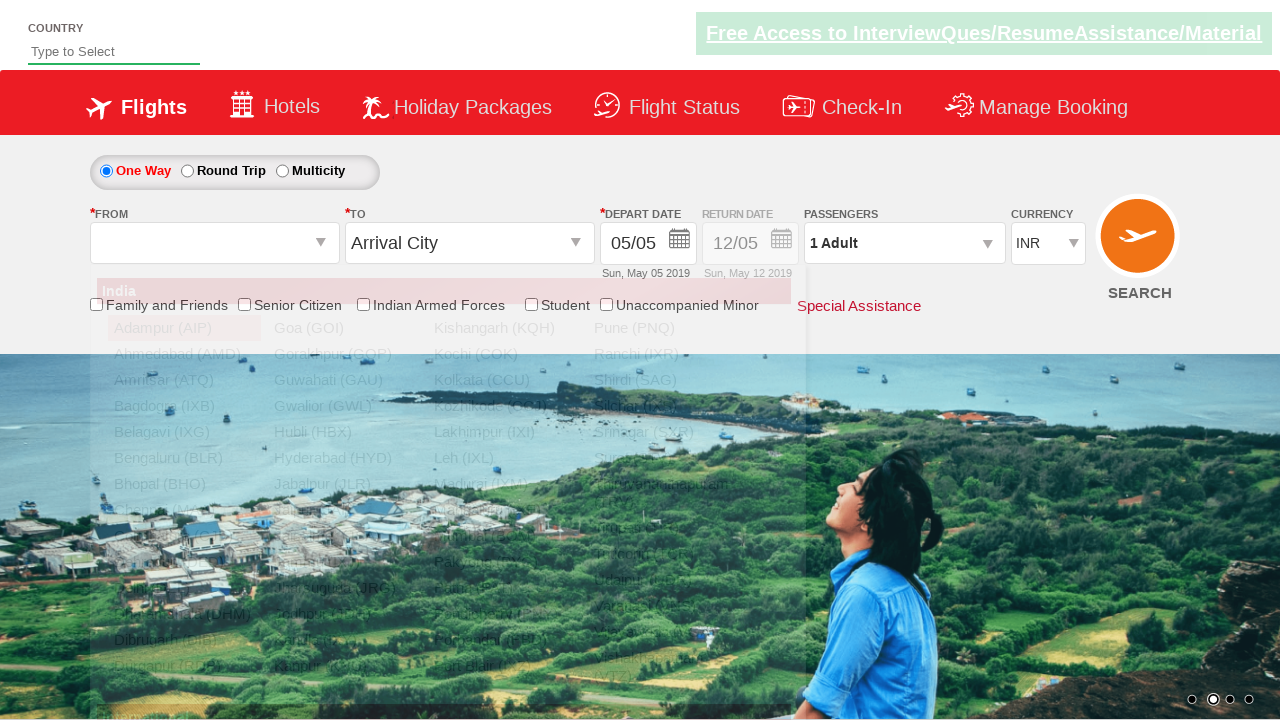

Selected Pune (PNQ) as departure city at (664, 328) on xpath=//a[contains(text(),' Pune (PNQ)')]
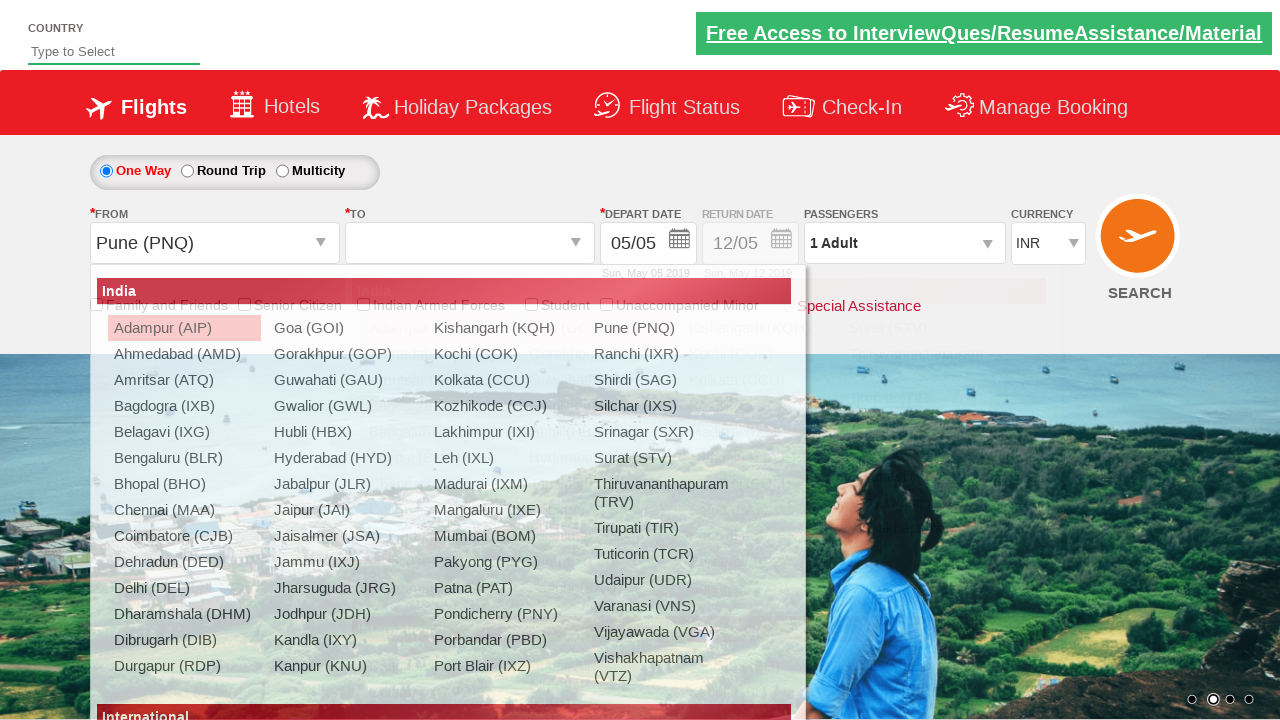

Selected Mumbai (BOM) as arrival city at (759, 484) on (//a[contains(text(),'Mumbai (BOM)')])[2]
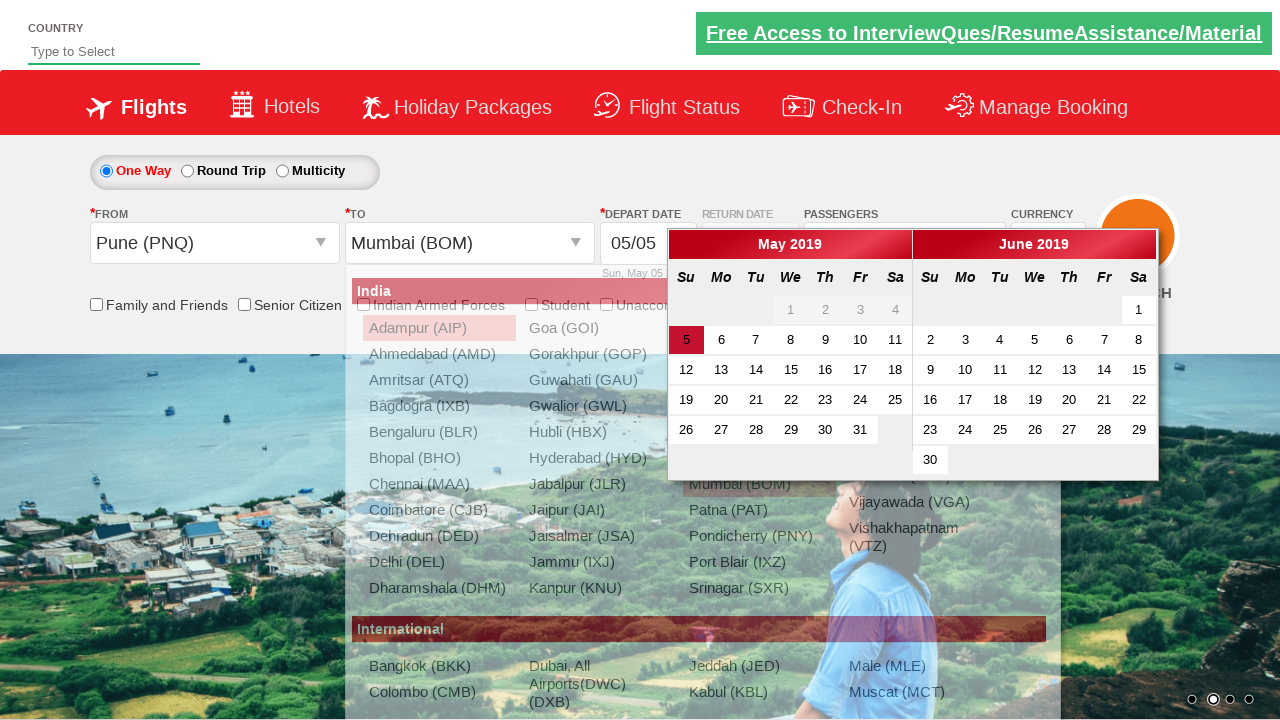

Date picker became visible
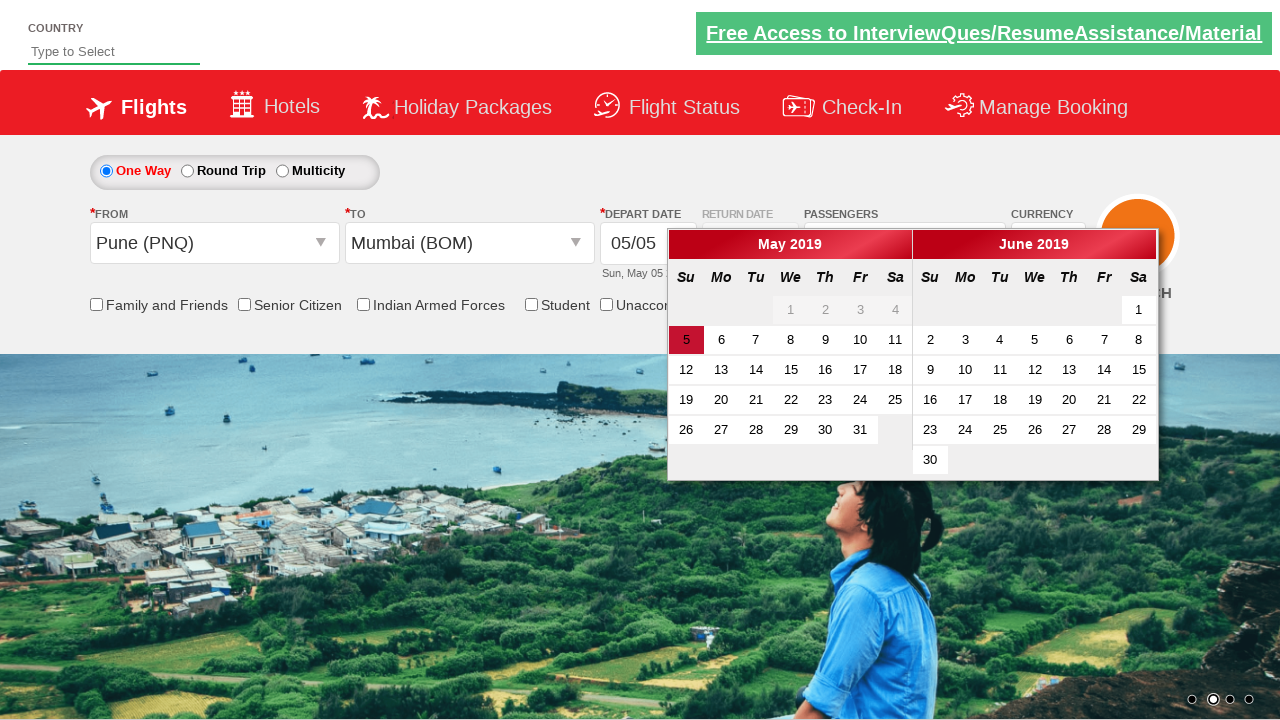

Selected the 23rd from the calendar picker at (825, 400) on xpath=//div[@class='ui-datepicker-group ui-datepicker-group-first']//tbody/tr/td
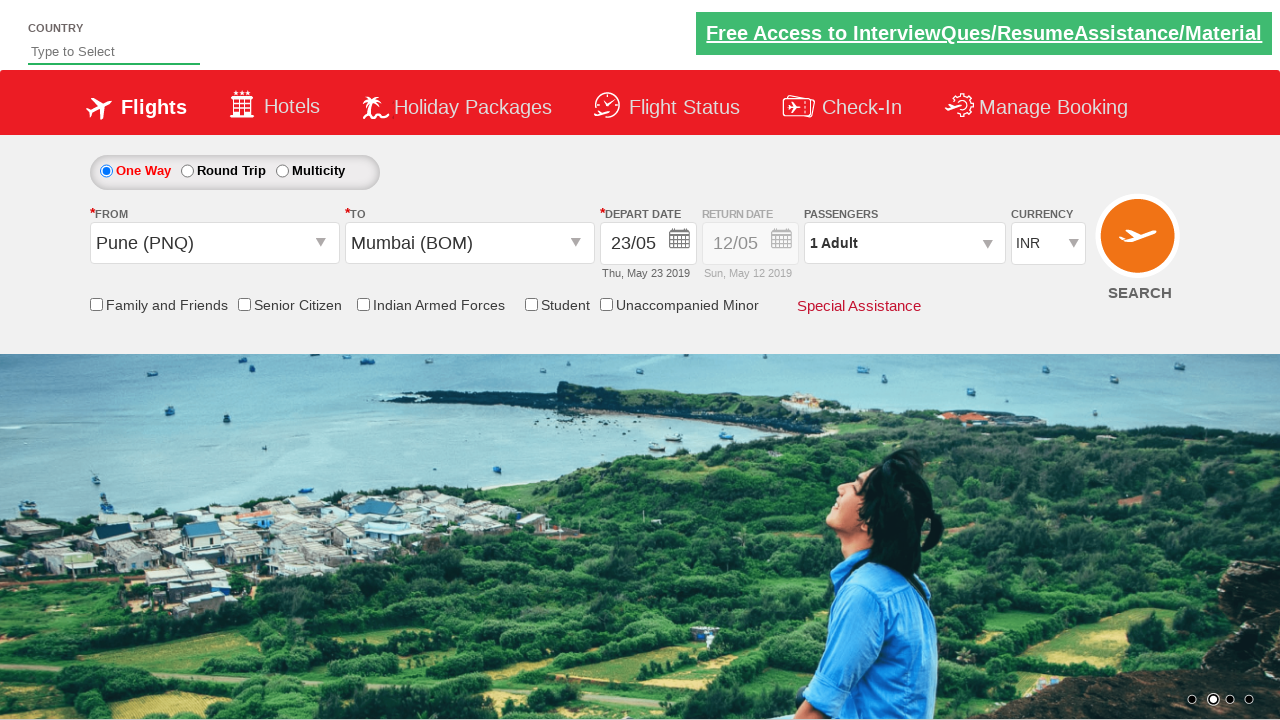

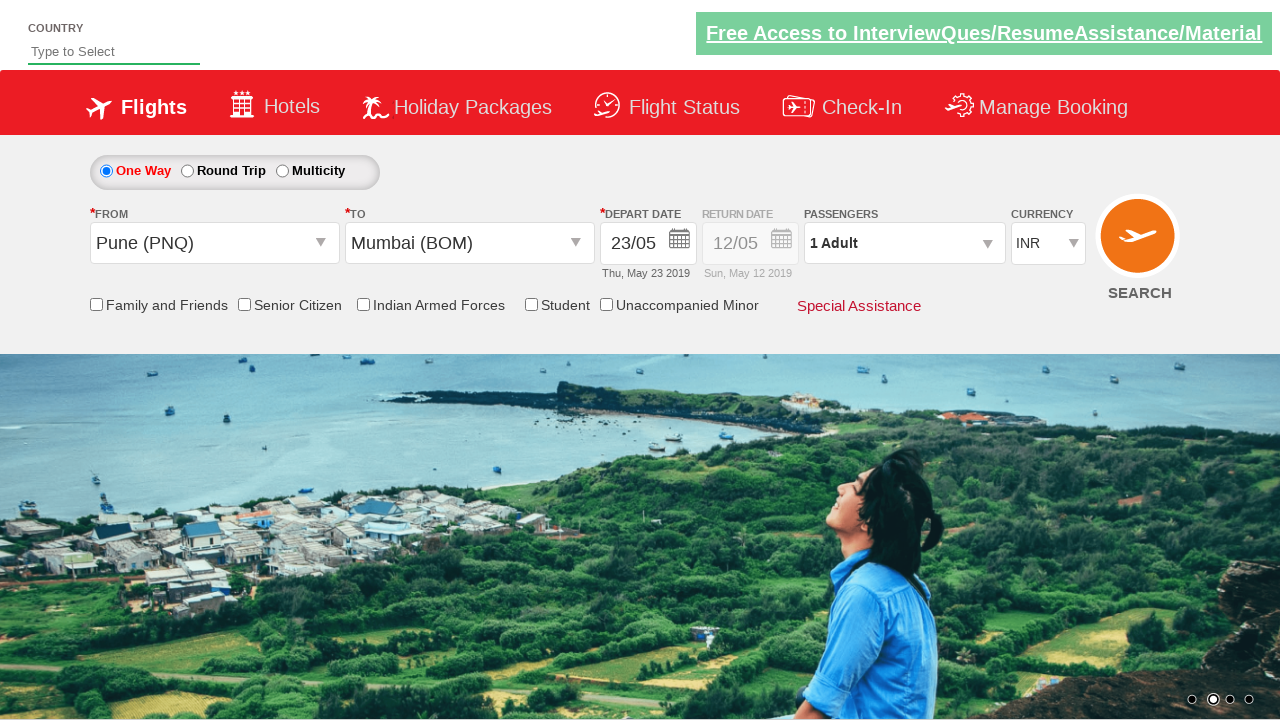